Tests dynamic controls with explicit waits by clicking Remove button, verifying "It's gone!" message, clicking Add button, and verifying "It's back!" message

Starting URL: https://the-internet.herokuapp.com/dynamic_controls

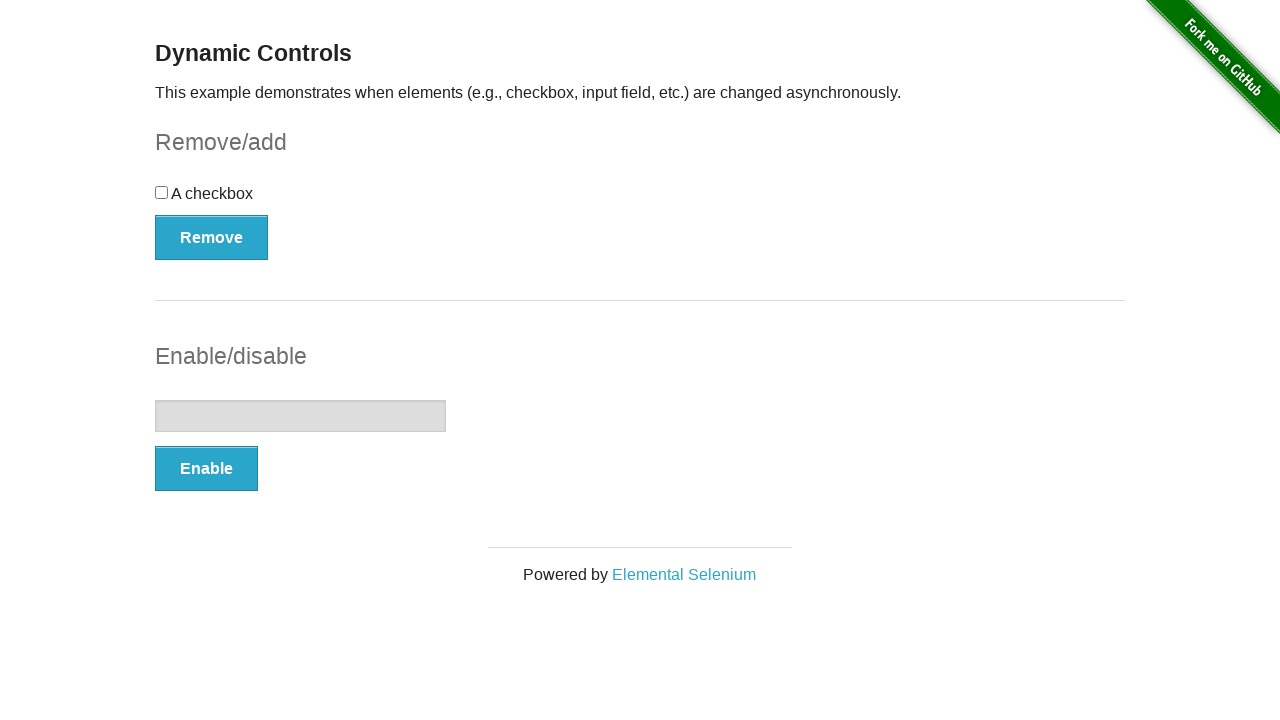

Clicked Remove button at (212, 237) on xpath=//button[text()='Remove']
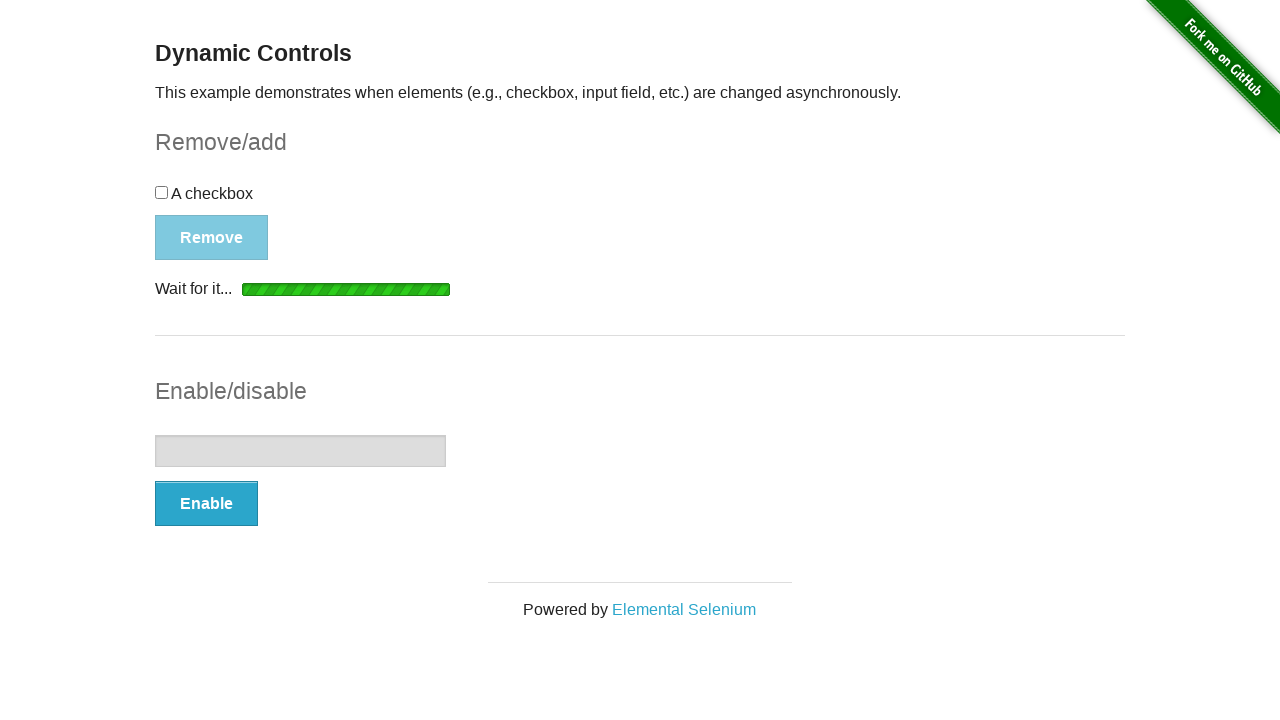

Verified 'It's gone!' message appeared after removing control
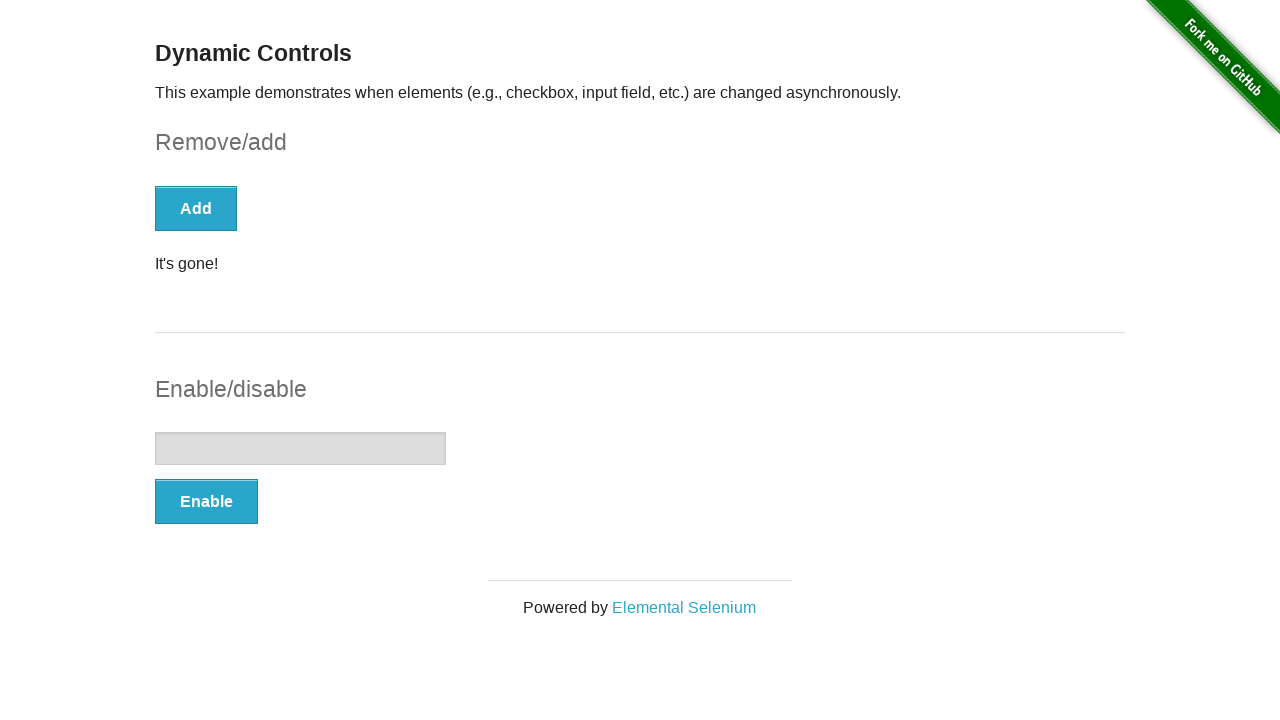

Clicked Add button at (196, 208) on xpath=//*[text()='Add']
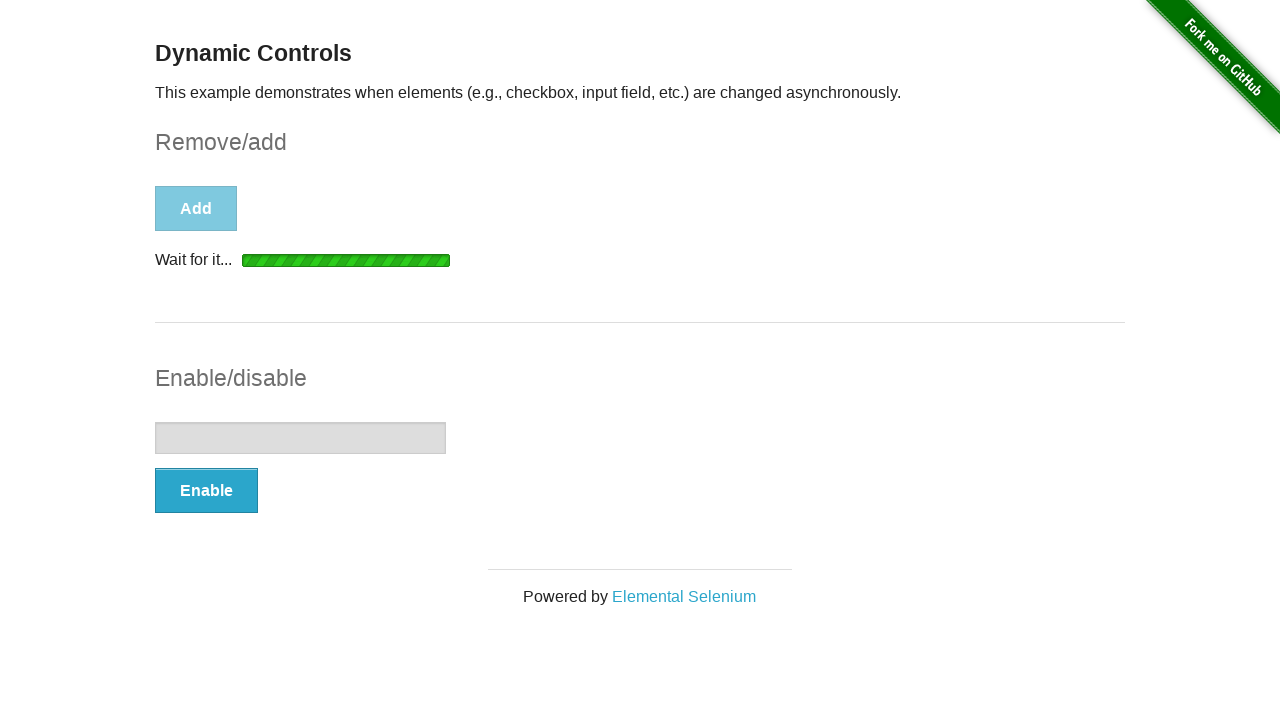

Verified 'It's back!' message appeared after adding control back
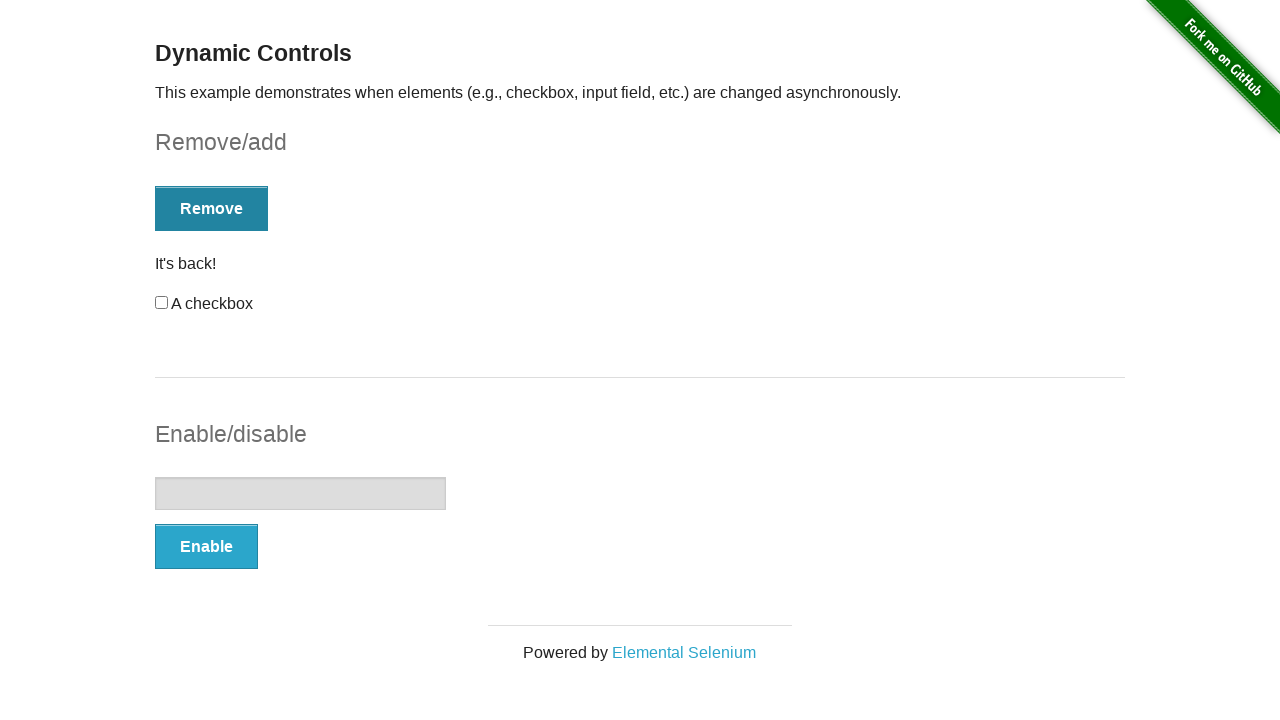

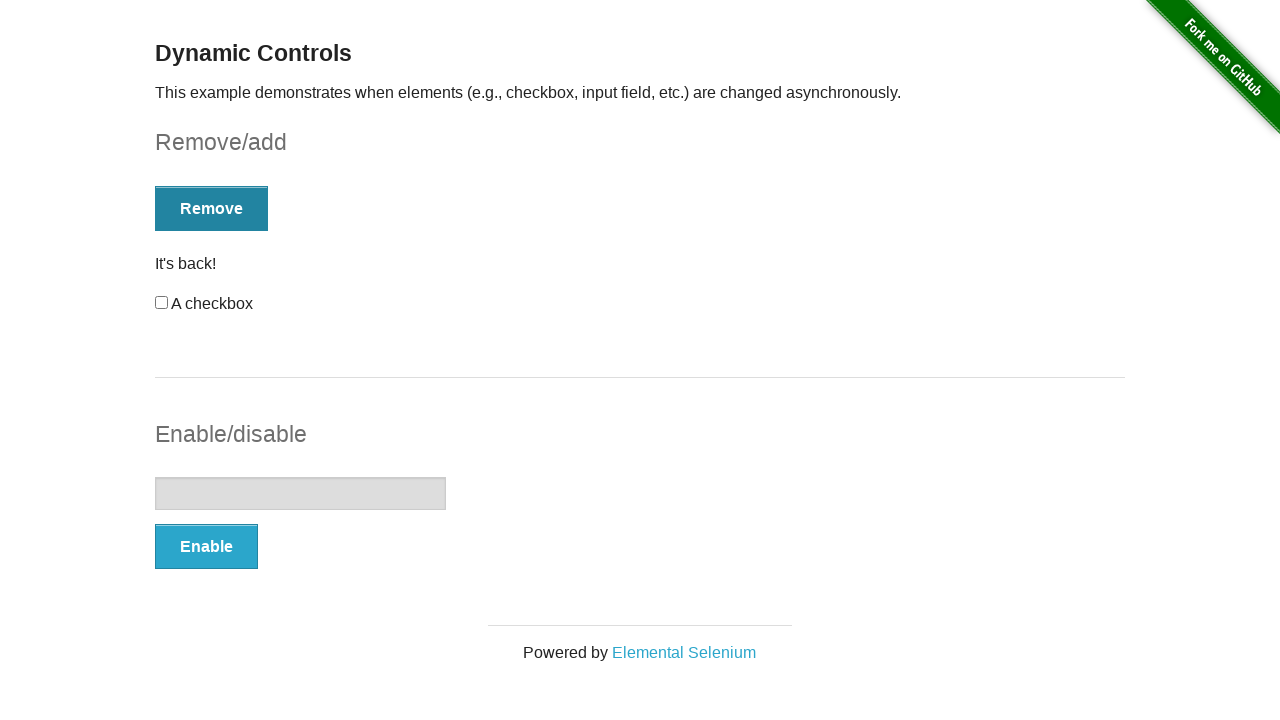